Tests navigation from the homepage to the comics category page by clicking the "The little tester comics" menu item and verifying the URL redirect.

Starting URL: https://imalittletester.com/

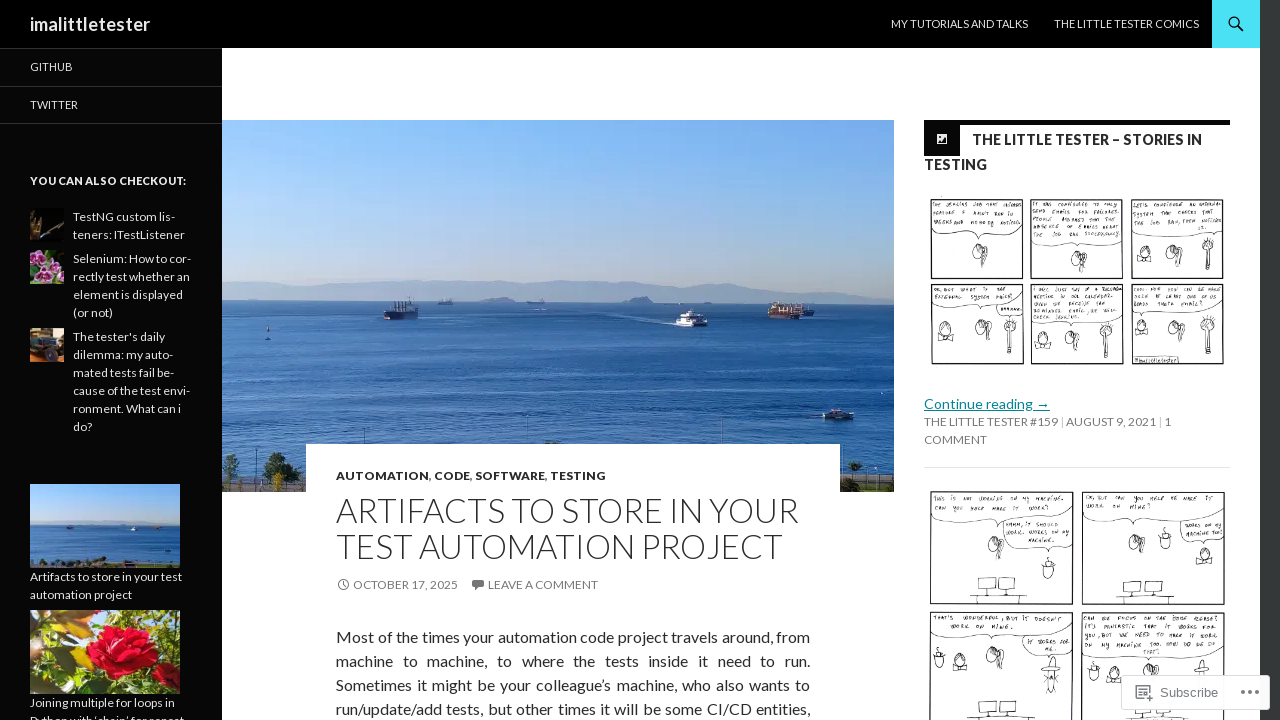

Clicked 'The little tester comics' menu item at (1126, 24) on #menu-item-2008
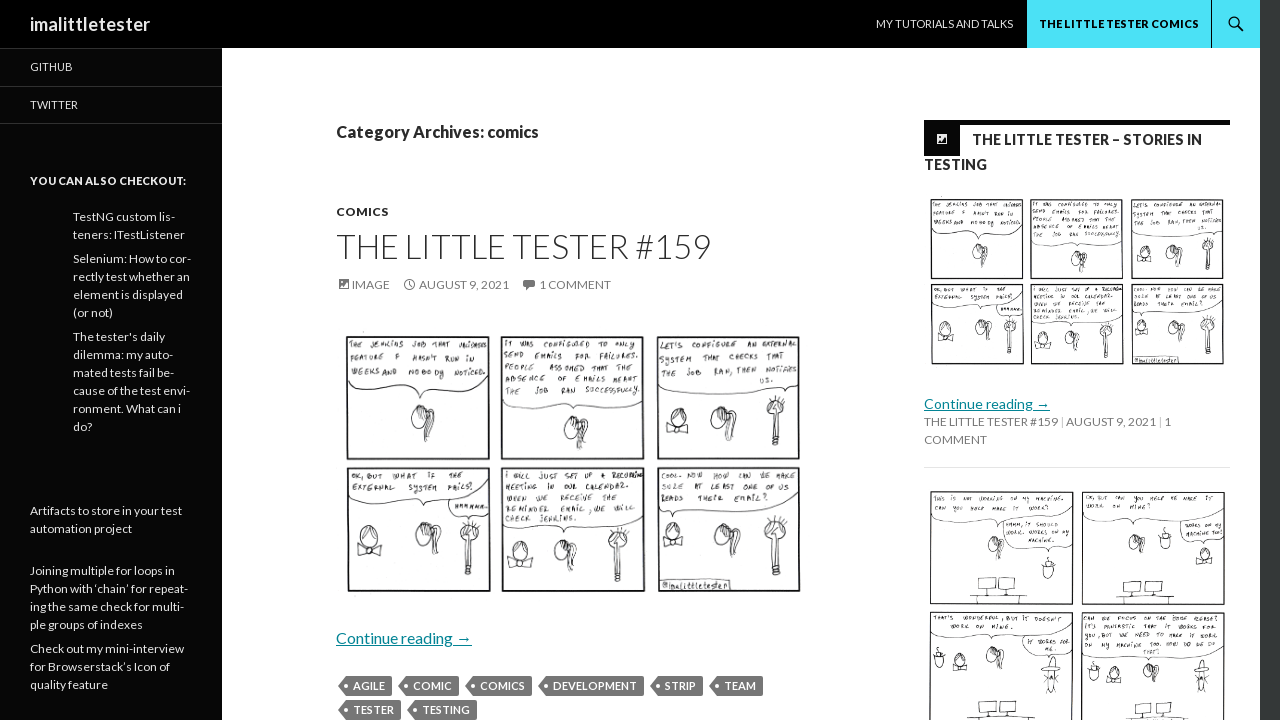

Waited for navigation to comics category page
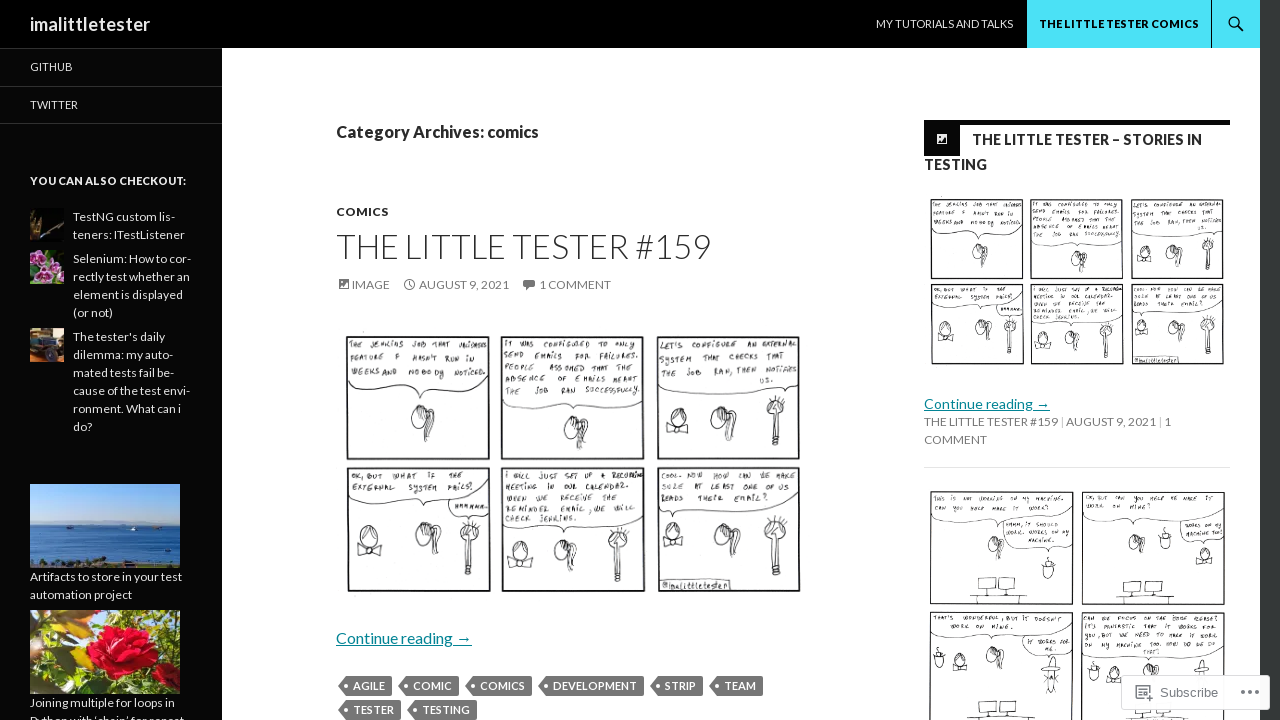

Verified URL is 'https://imalittletester.com/category/comics/'
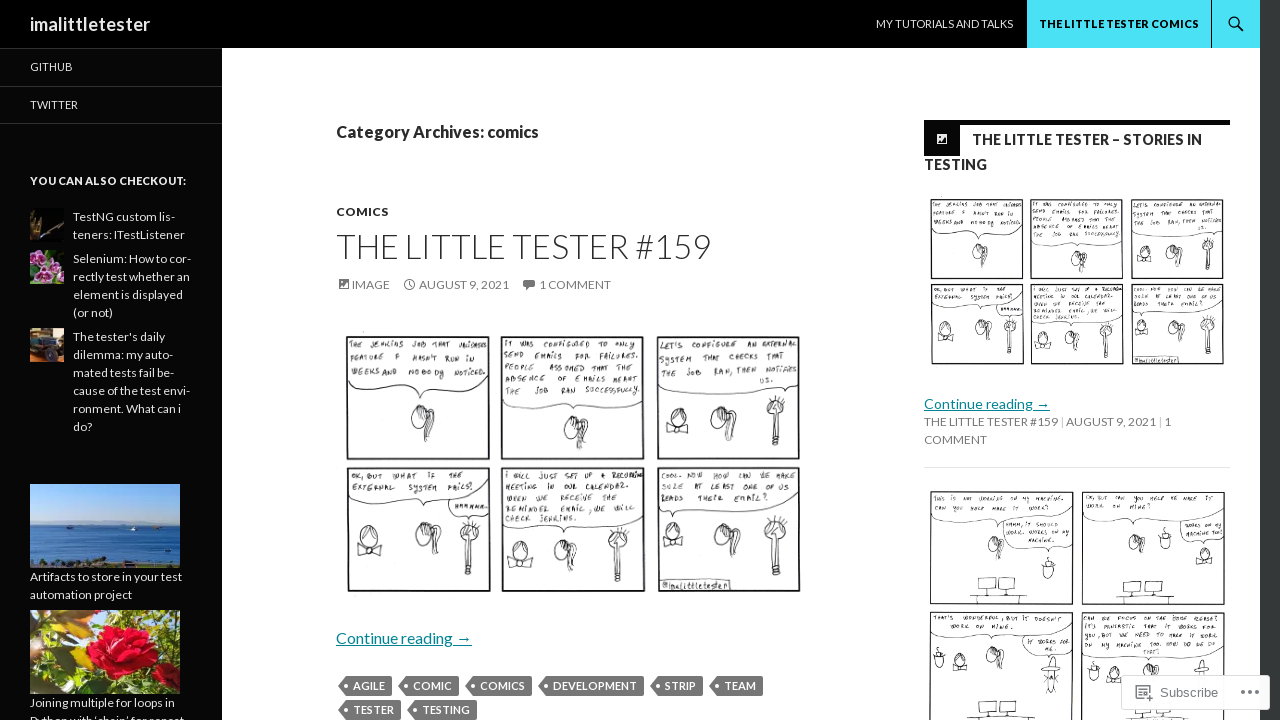

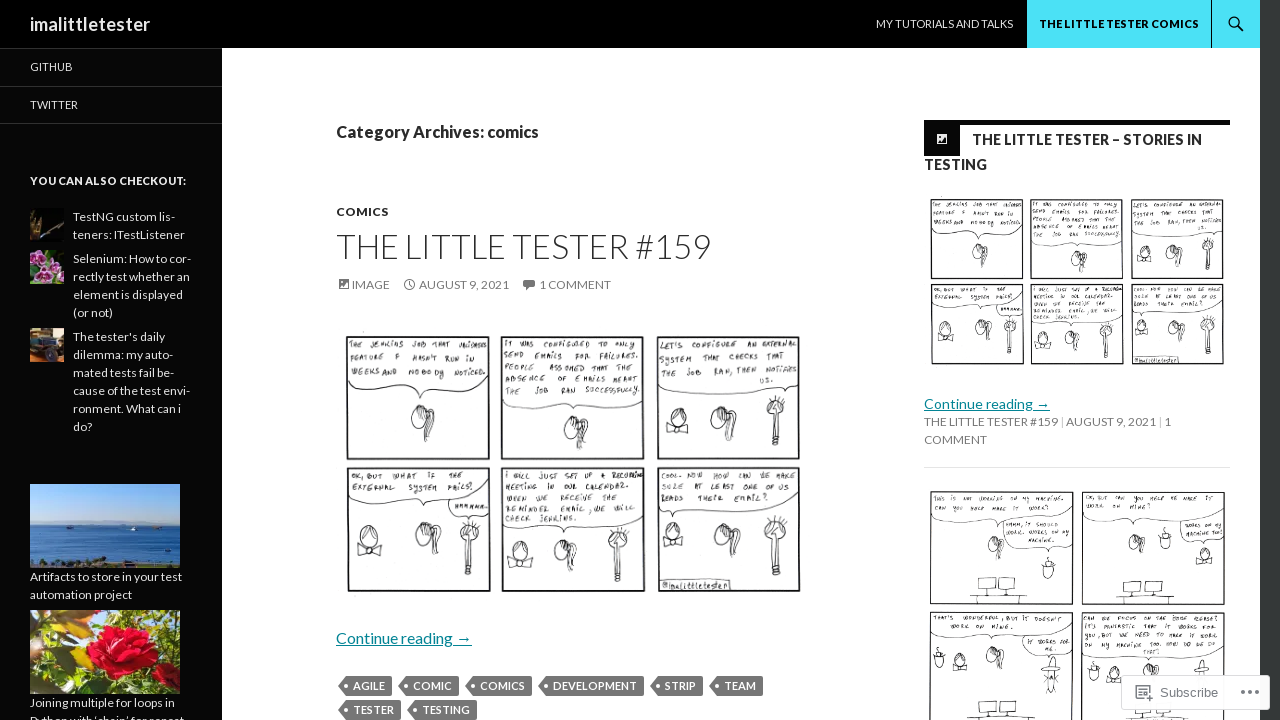